Tests search input functionality by typing a query into the search field on the Applitools demo application

Starting URL: https://demo.applitools.com/app.html

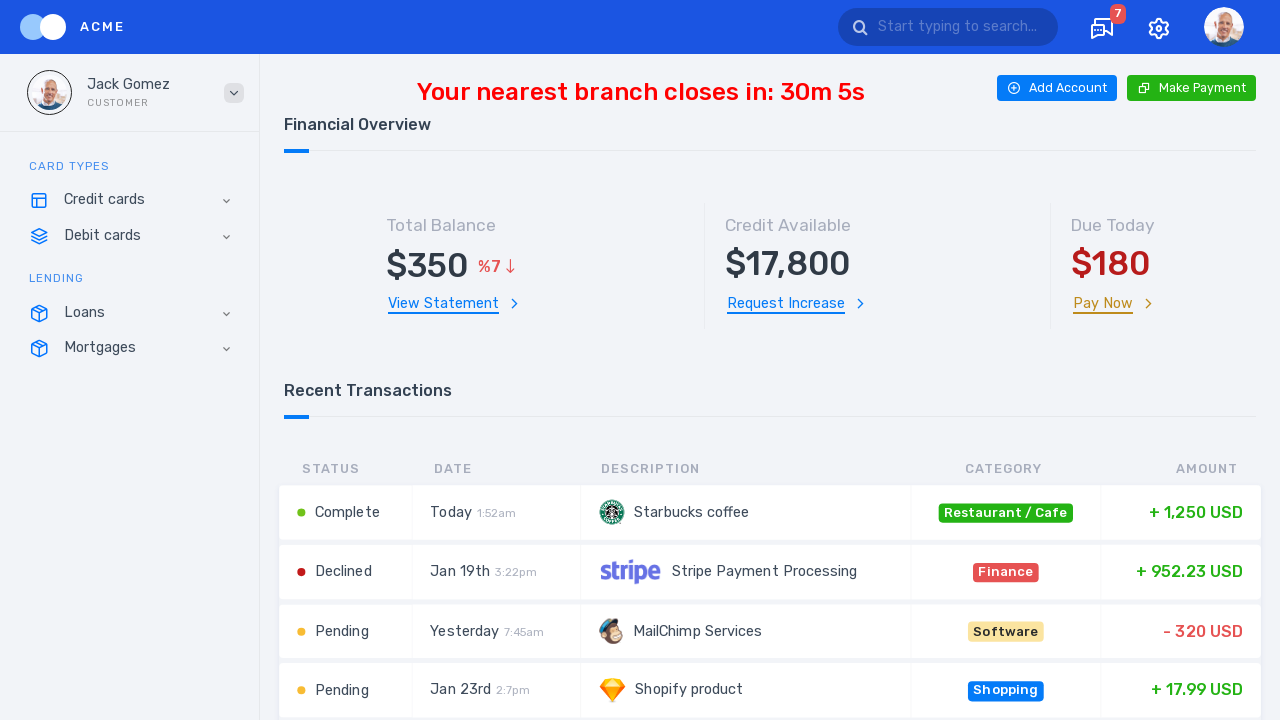

Filled search input field with 'Hello' query on input[placeholder='Start typing to search...']
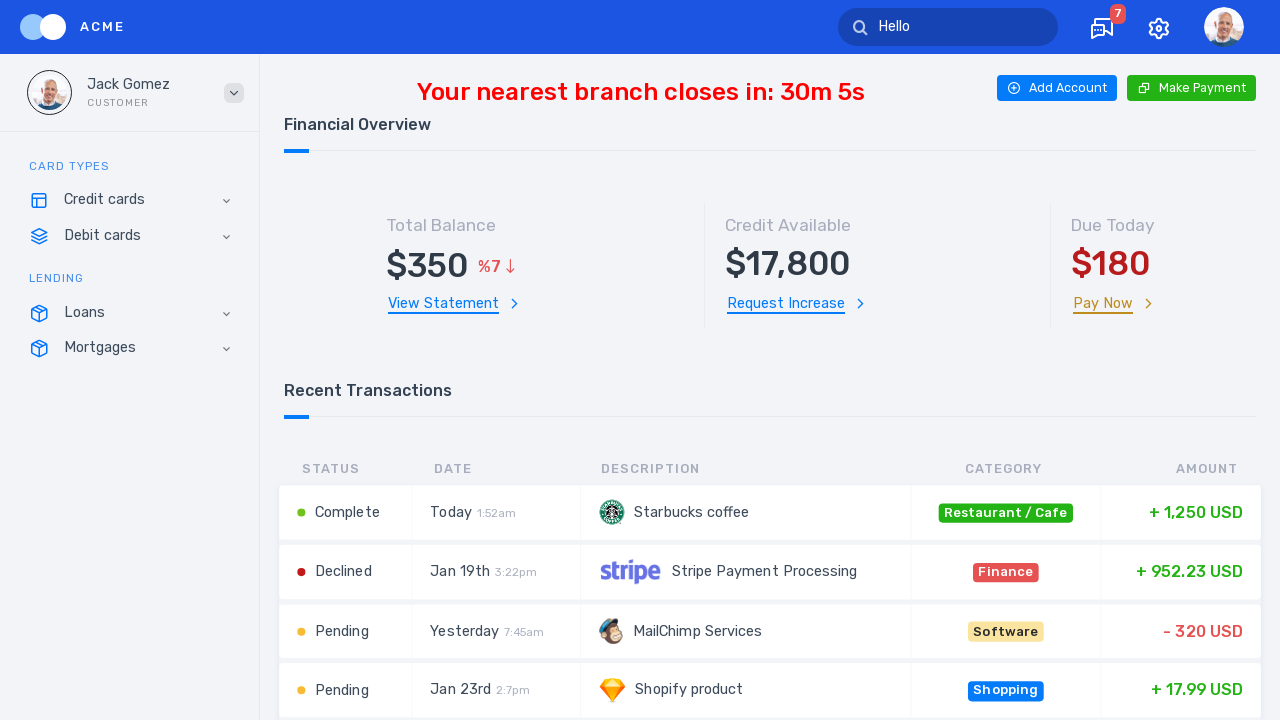

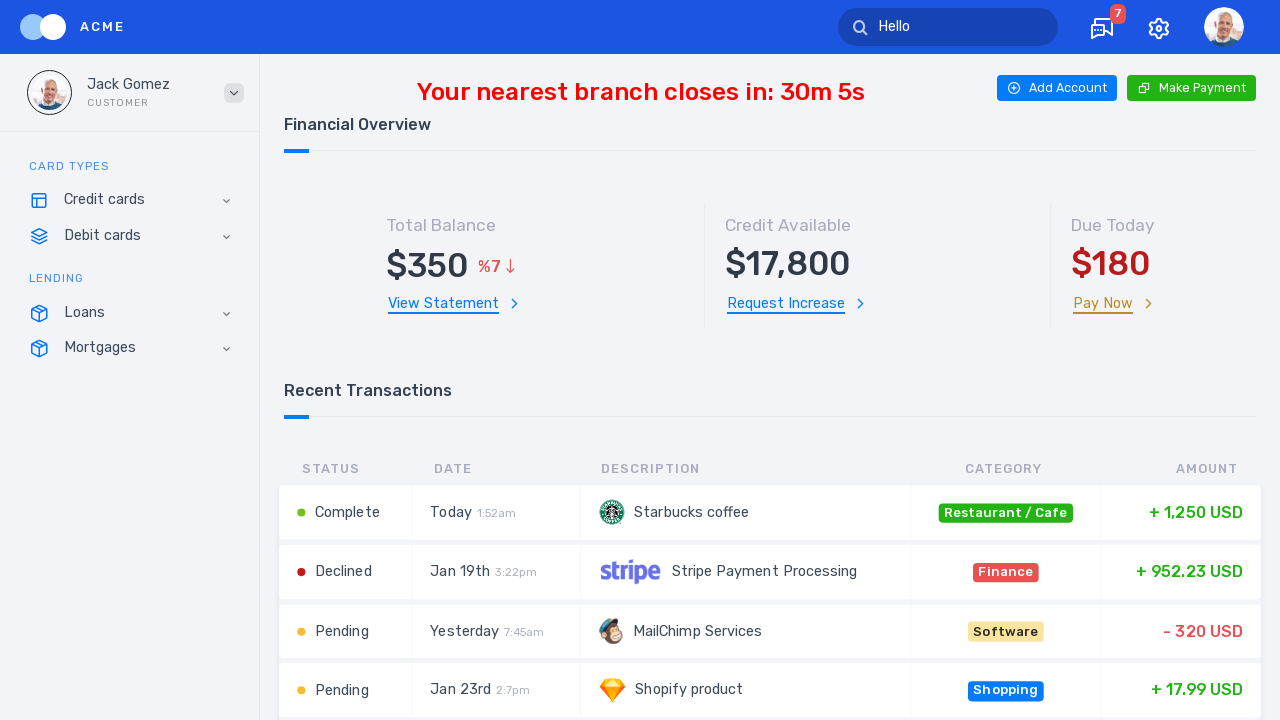